Navigates to CRM Pro website and verifies the Login button element exists by checking its CSS background color property

Starting URL: https://classic.crmpro.com/

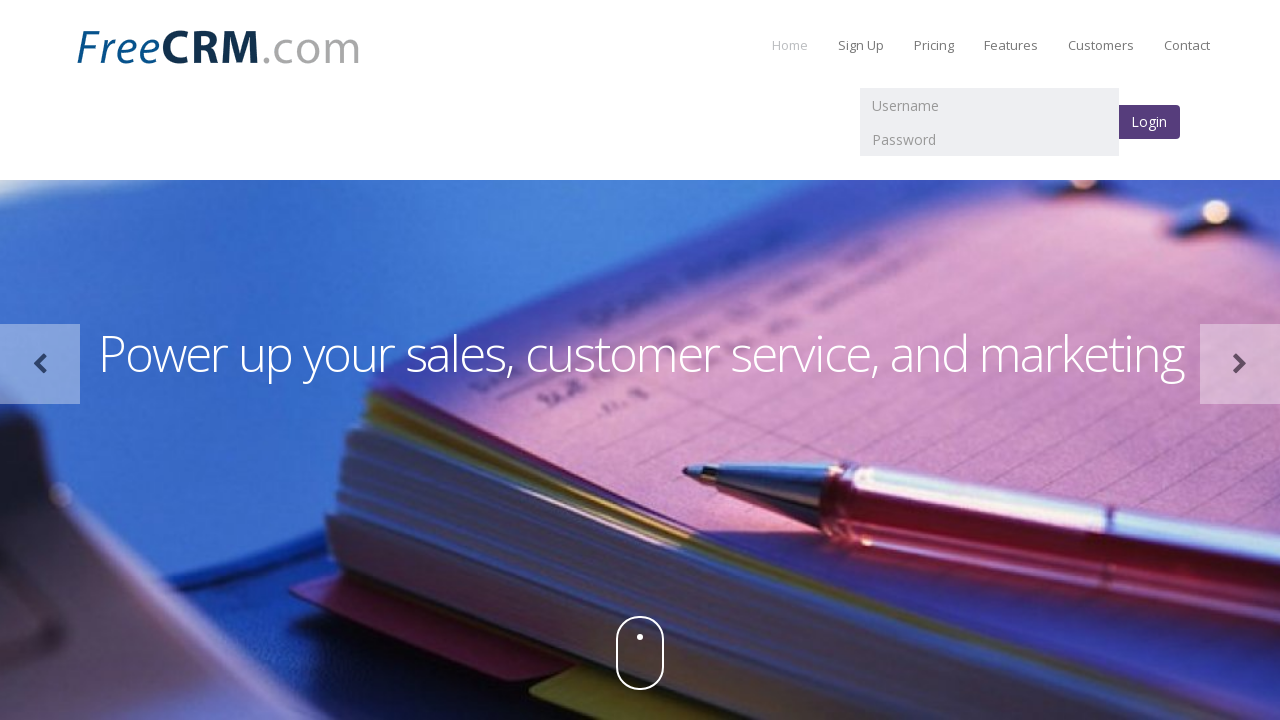

Navigated to CRM Pro website
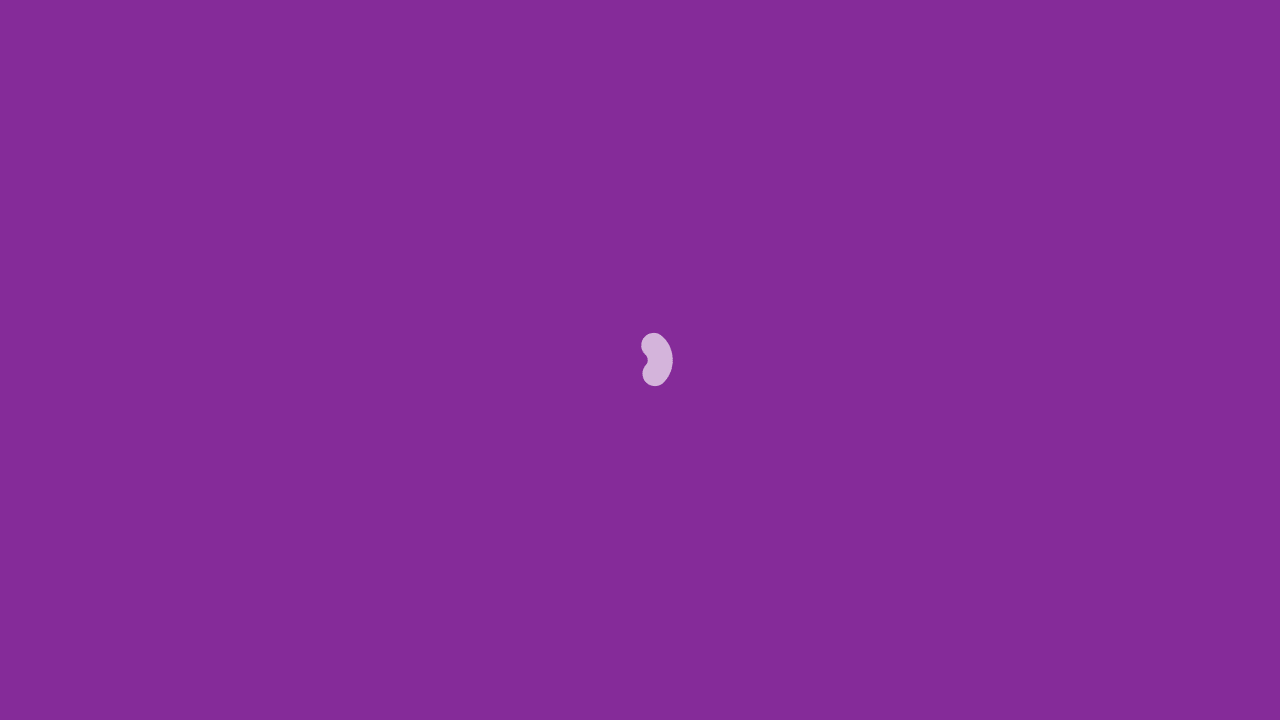

Located the Login button element
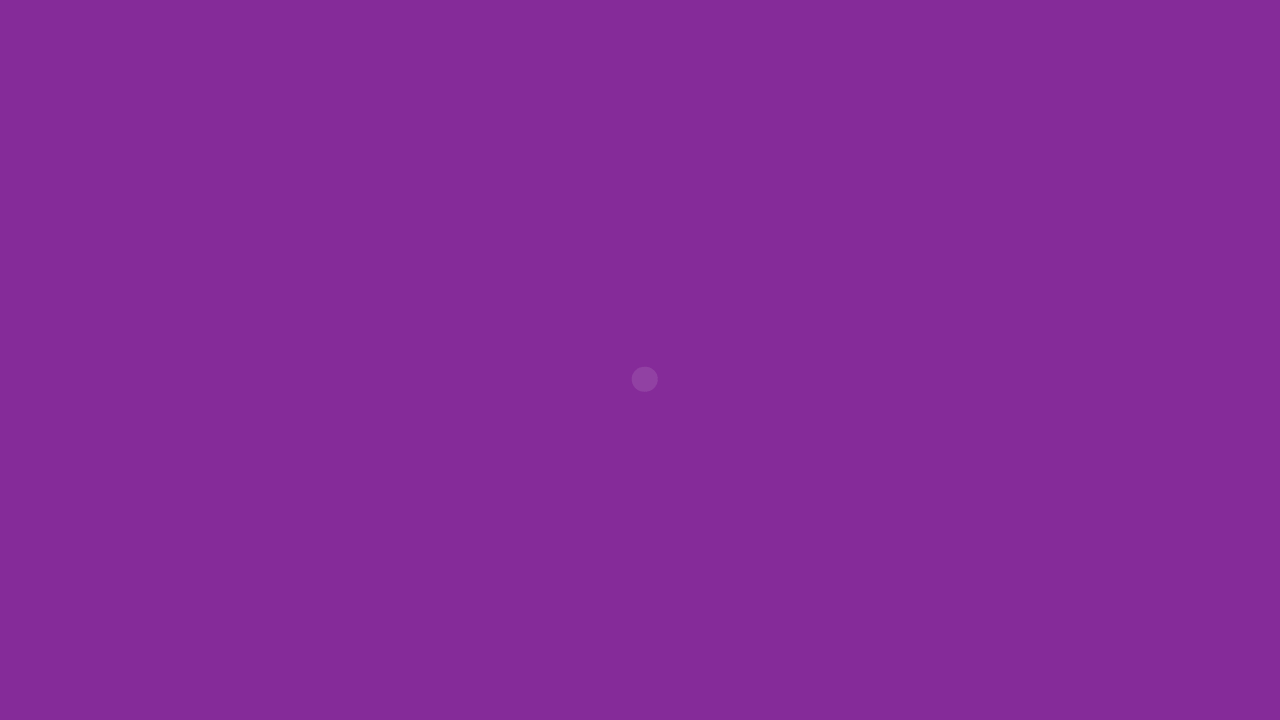

Login button became visible
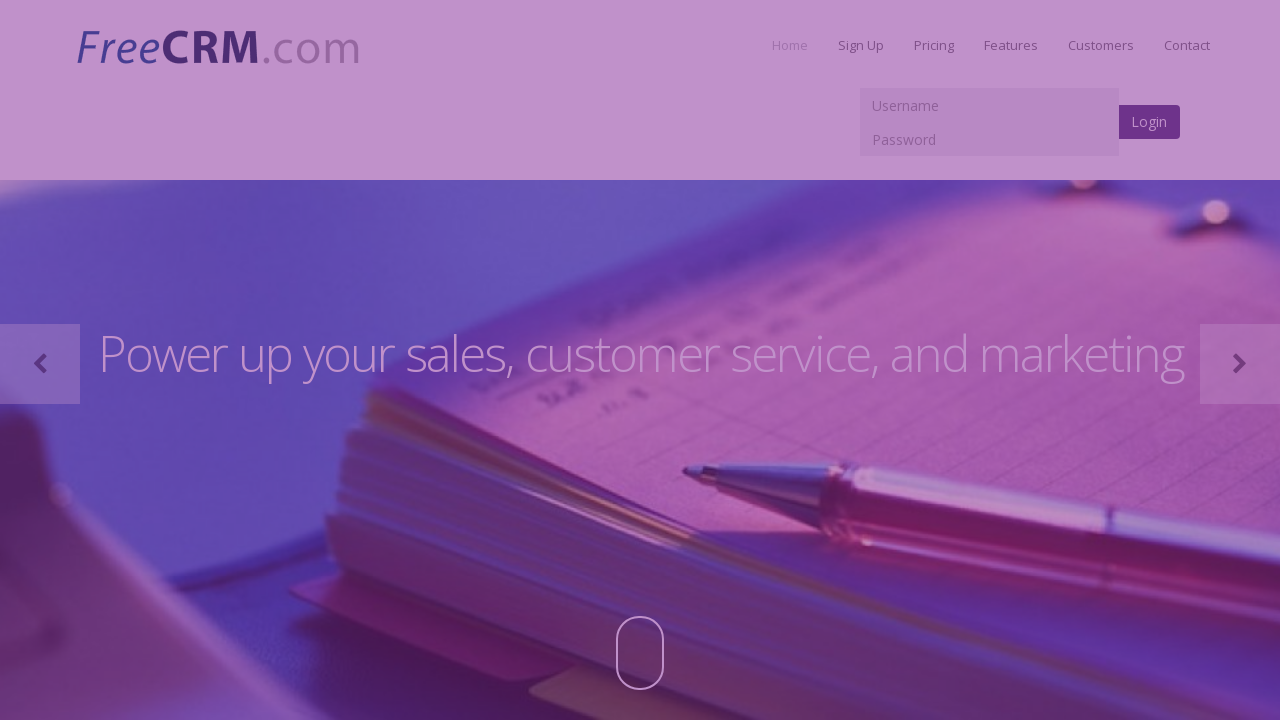

Retrieved Login button background color: rgb(86, 61, 124)
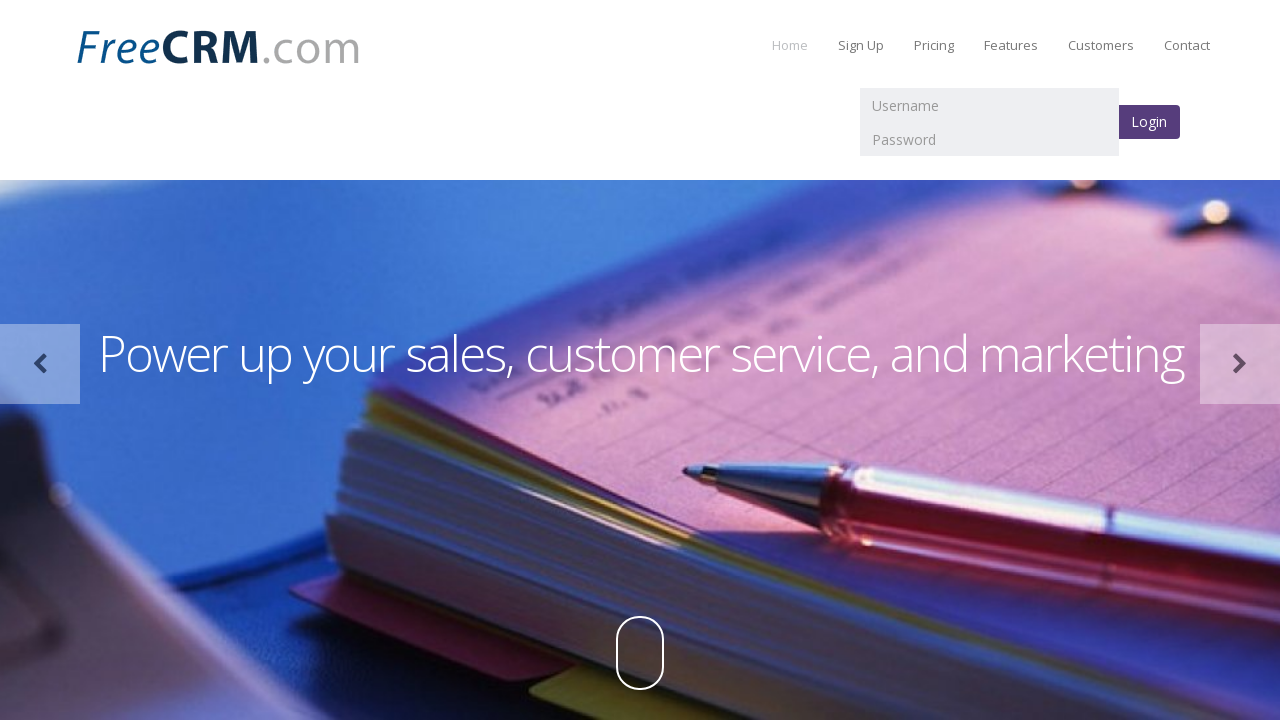

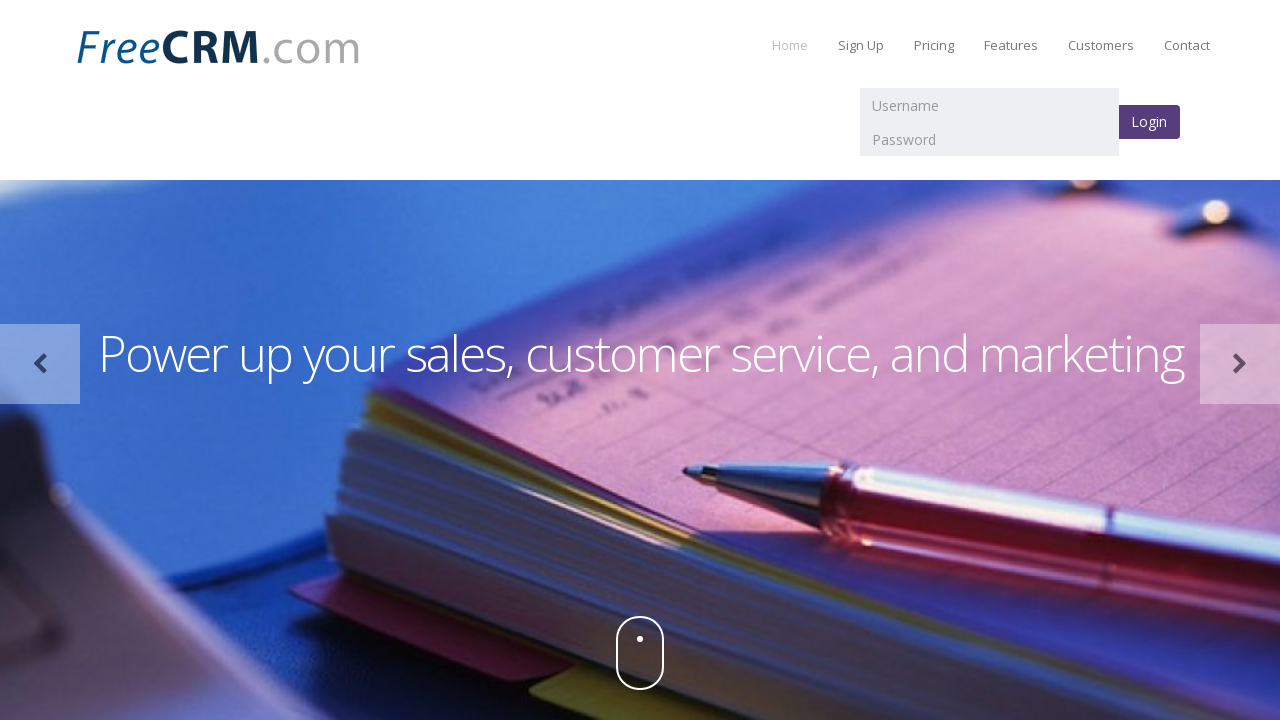